Navigates to ok.ru (Russian social network) and verifies that the email input field is present on the page

Starting URL: https://ok.ru

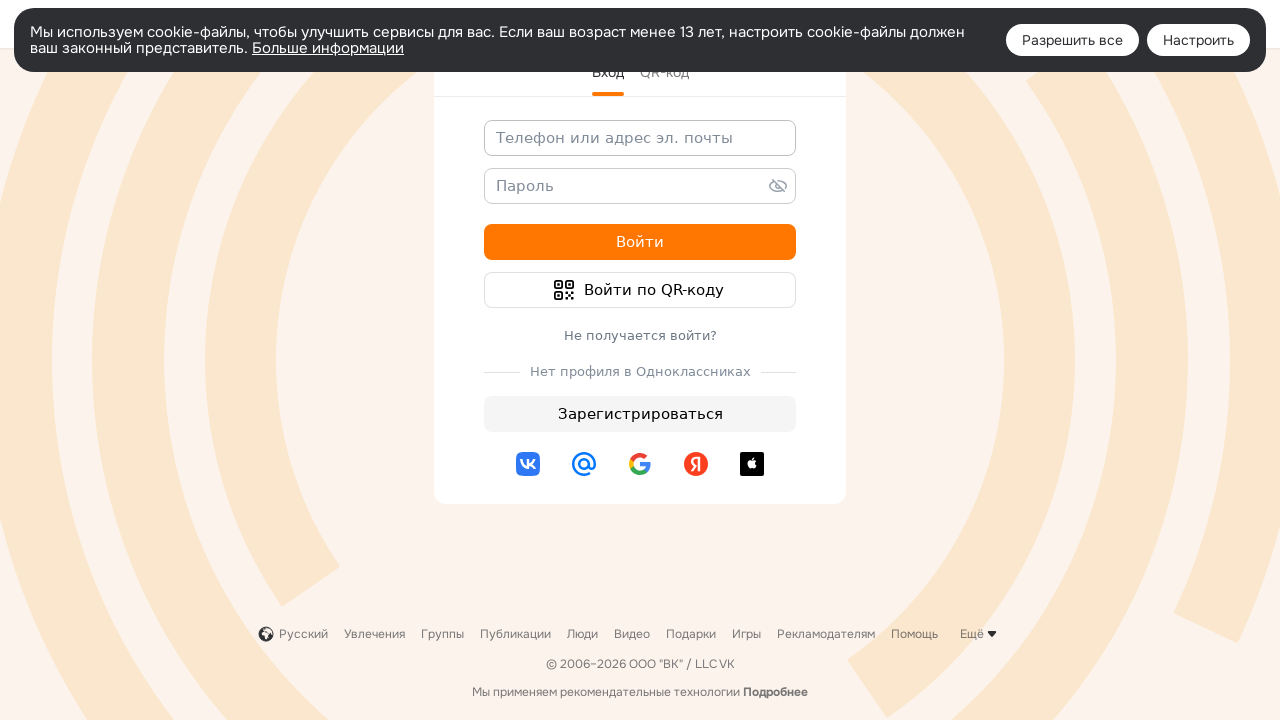

Navigated to ok.ru (Russian social network)
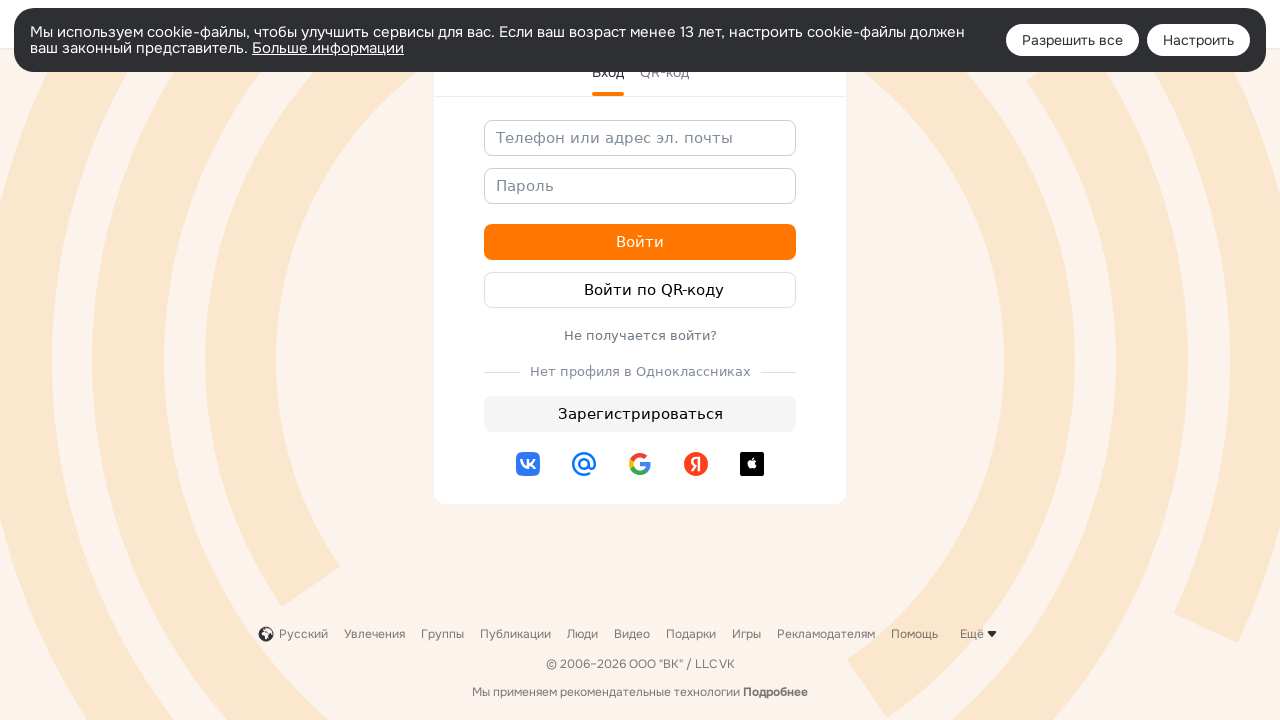

Email input field became visible on the page
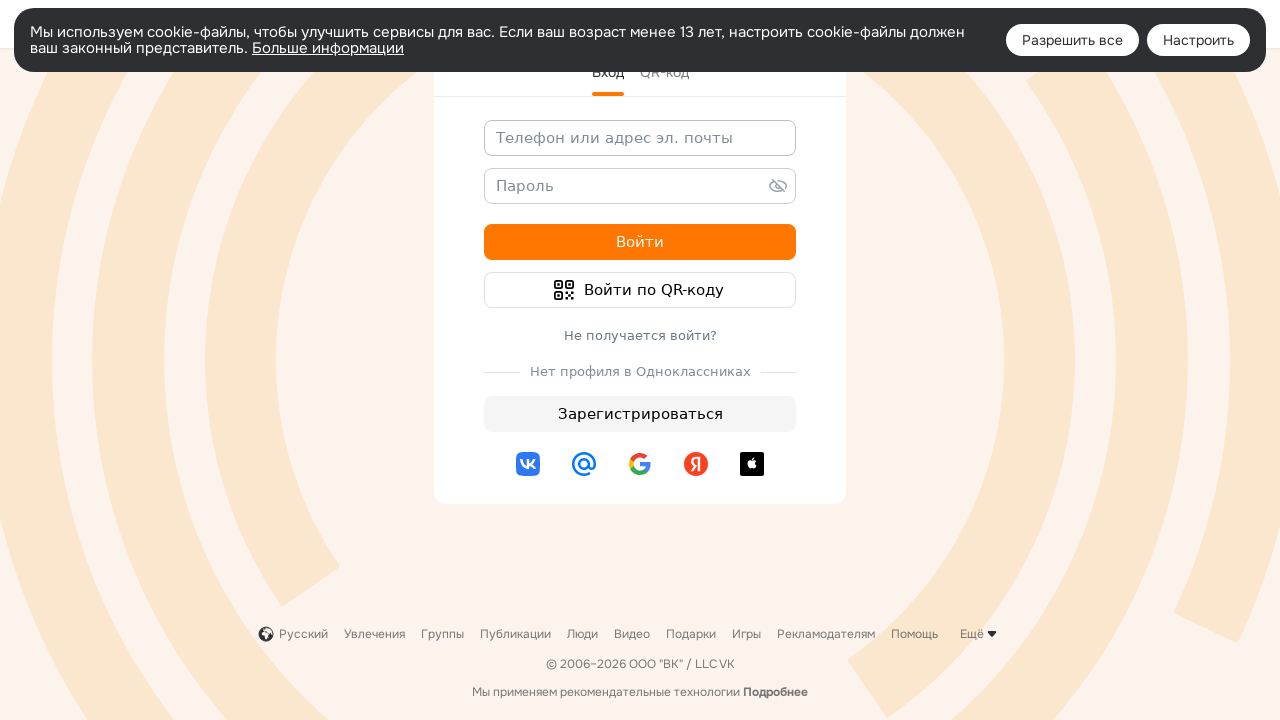

Verified that the email input field is present
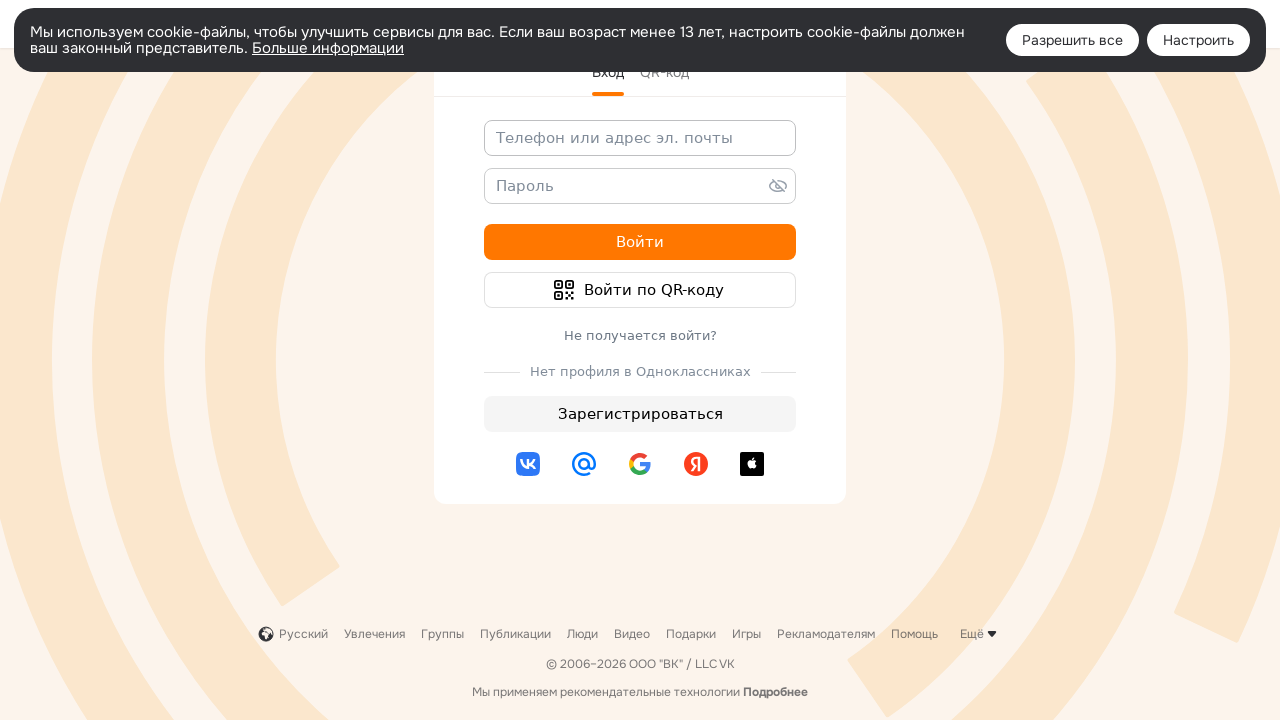

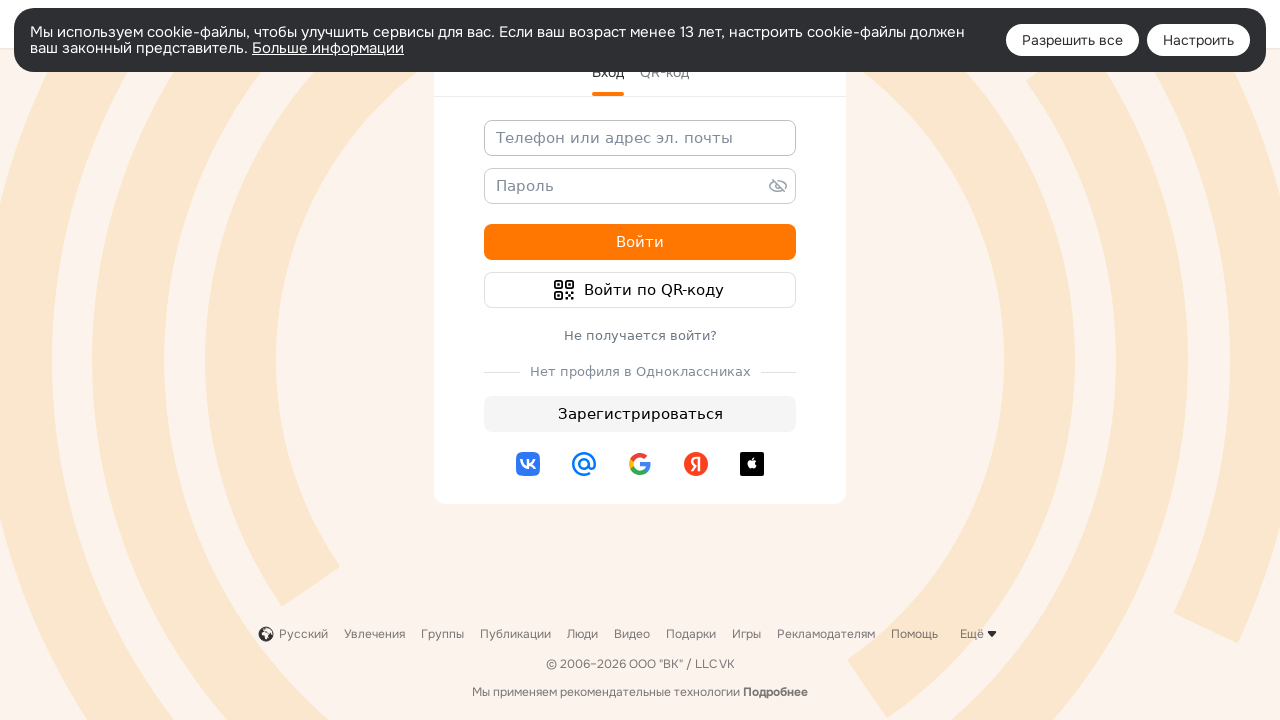